Tests CSS starts-with (^=) attribute selector by filling phone field

Starting URL: https://alada.vn/tai-khoan/dang-ky.html

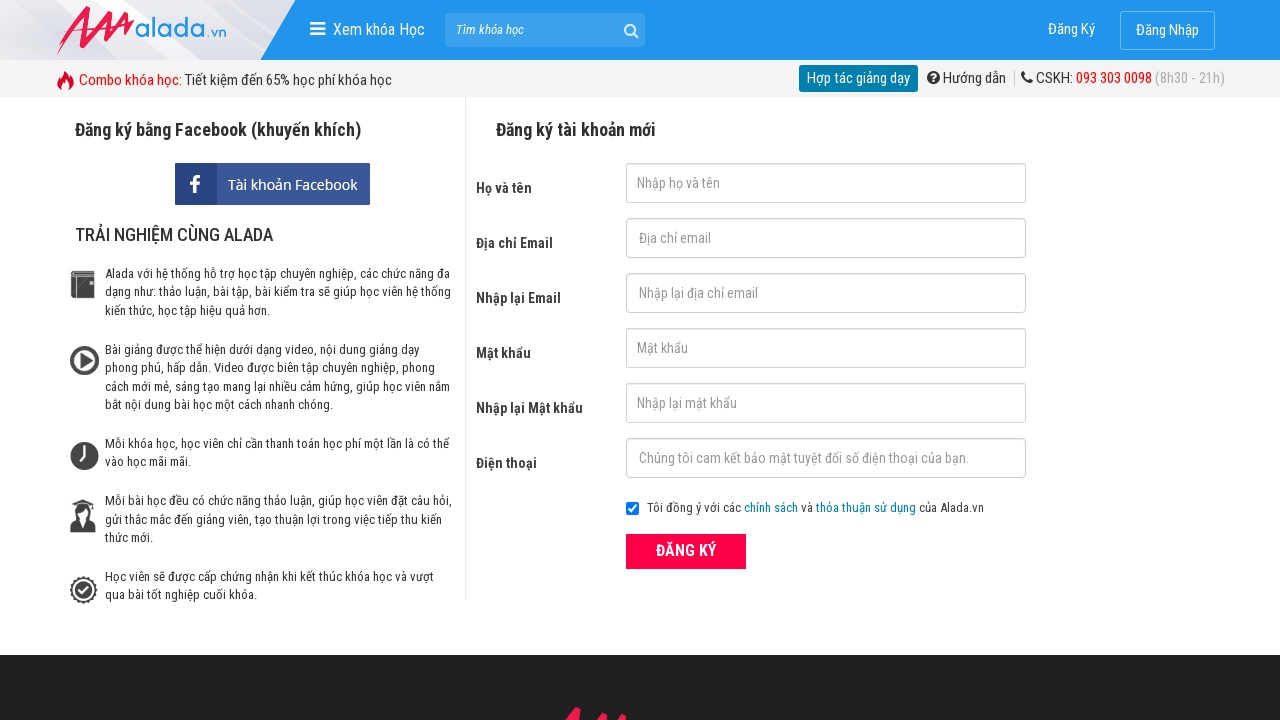

Navigated to registration page
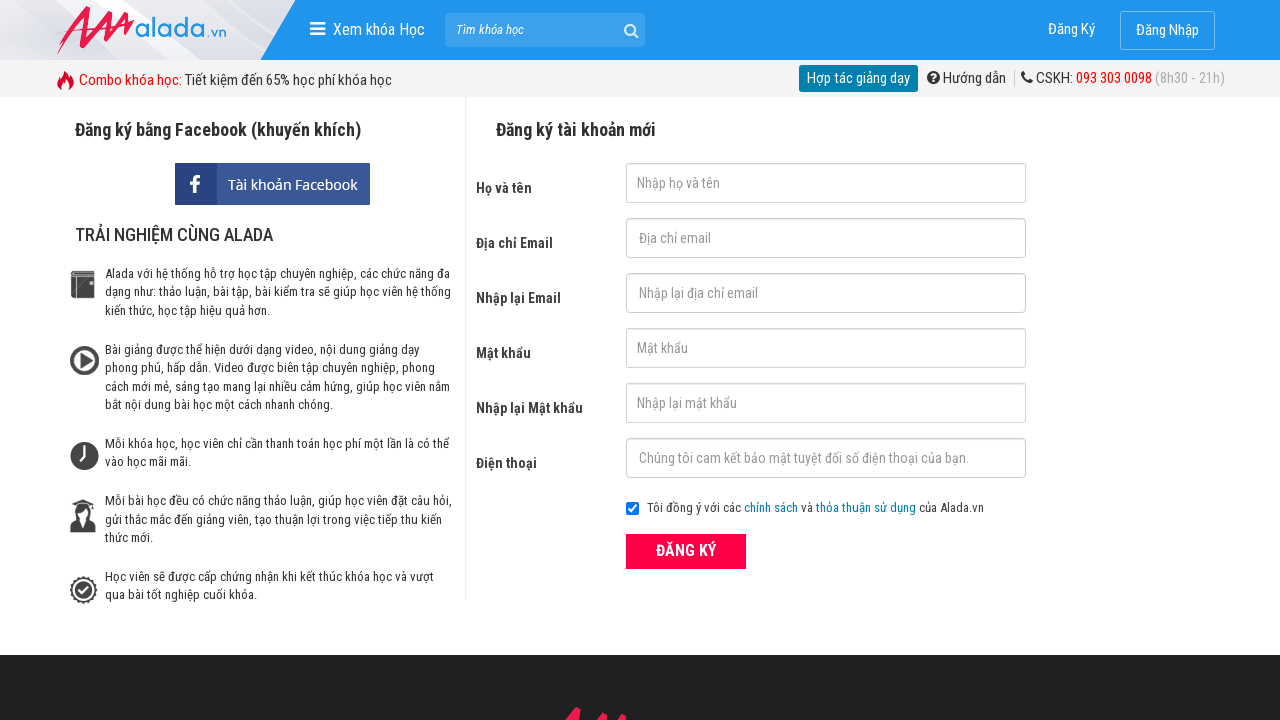

Filled phone field with '0944261672' using CSS starts-with attribute selector on input[placeholder^='Chúng tôi']
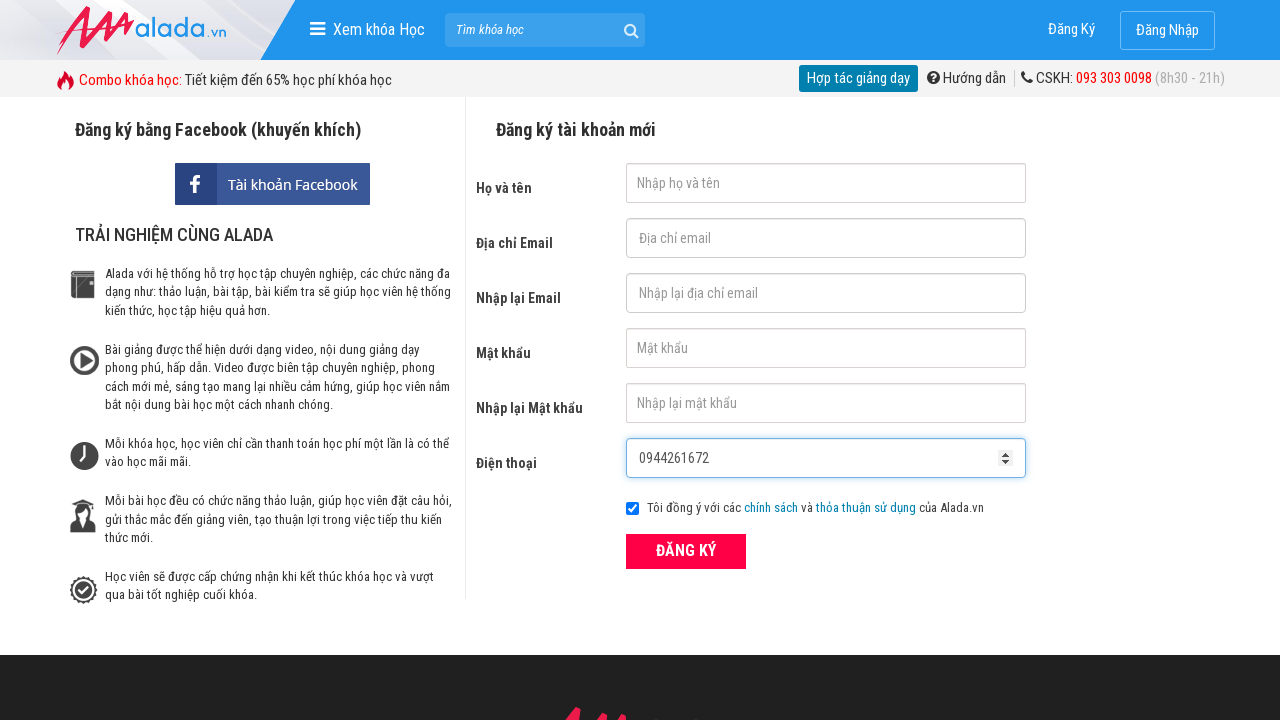

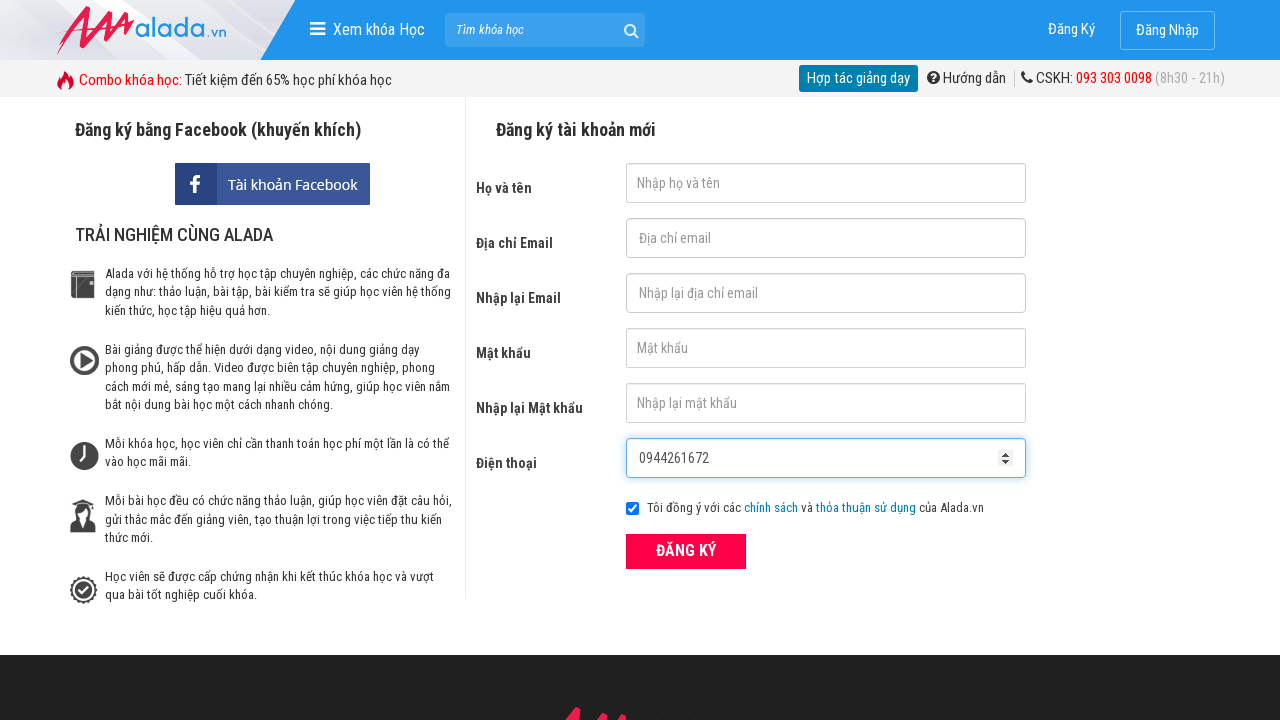